Navigates to IT Career Hub Russian page and clicks on the News link to verify navigation

Starting URL: https://itcareerhub.de/ru

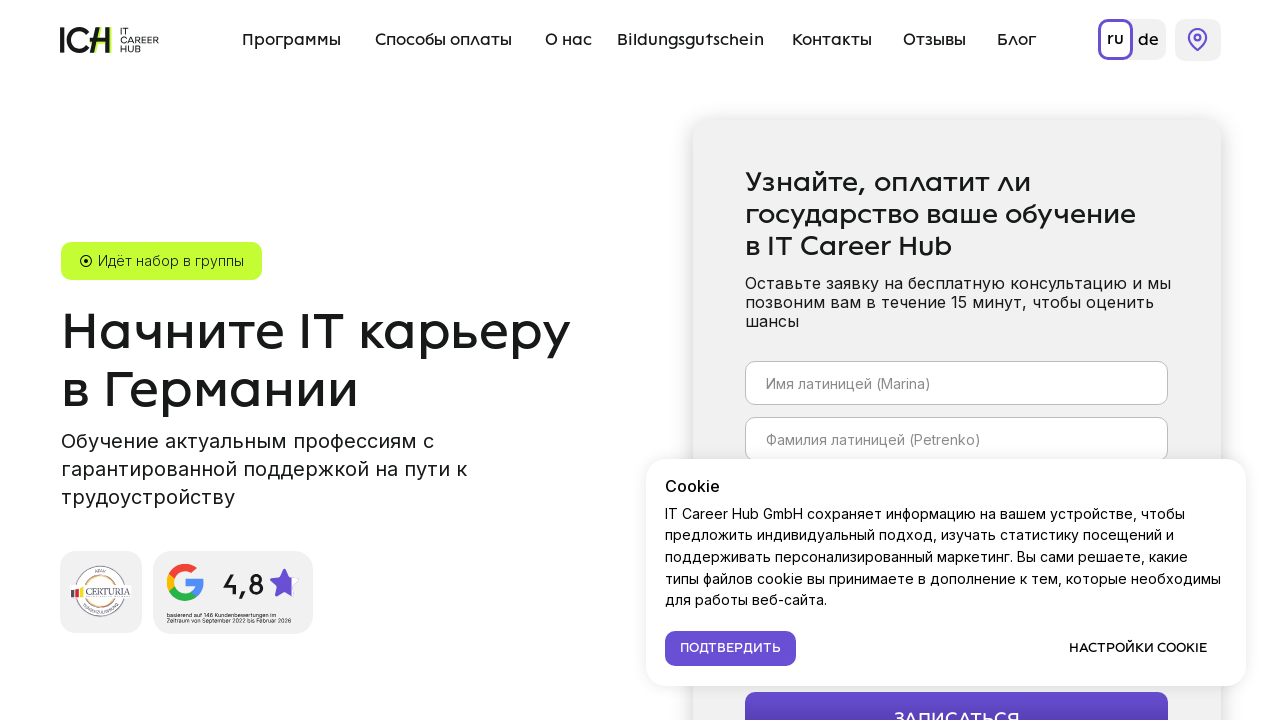

Navigated to IT Career Hub Russian page
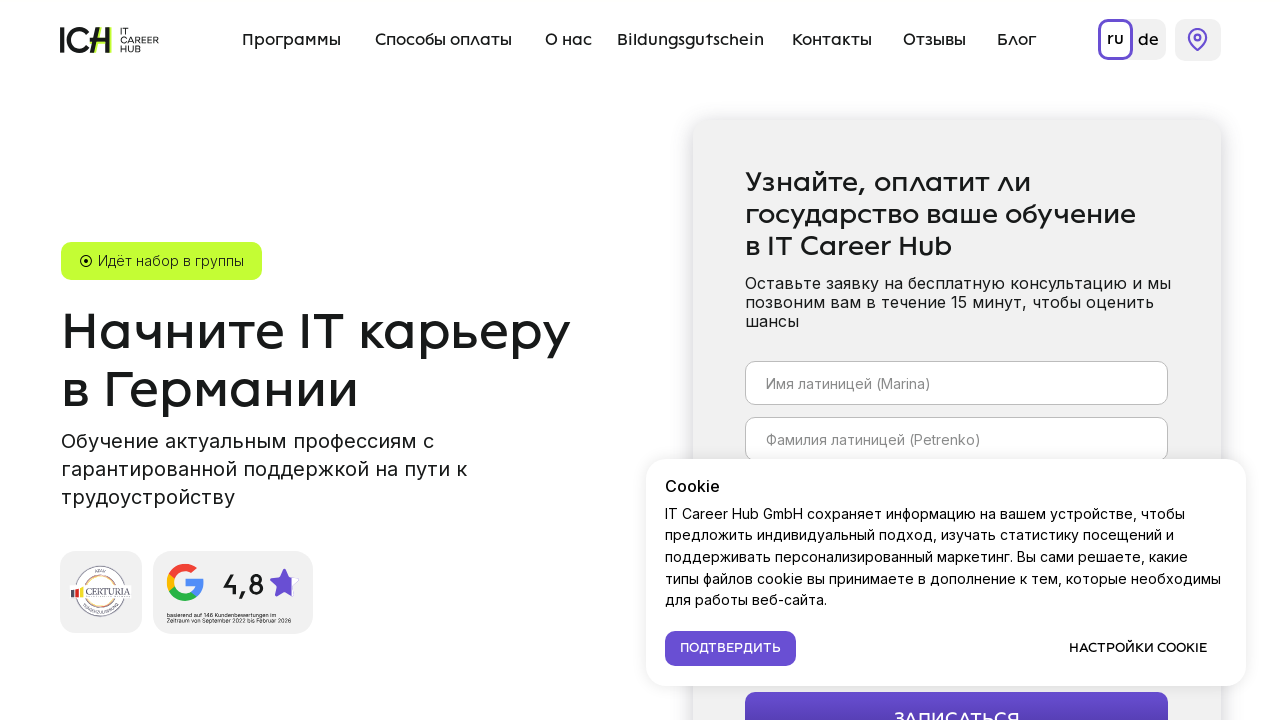

Clicked on the News link (Новости) at (556, 360) on text=Новости
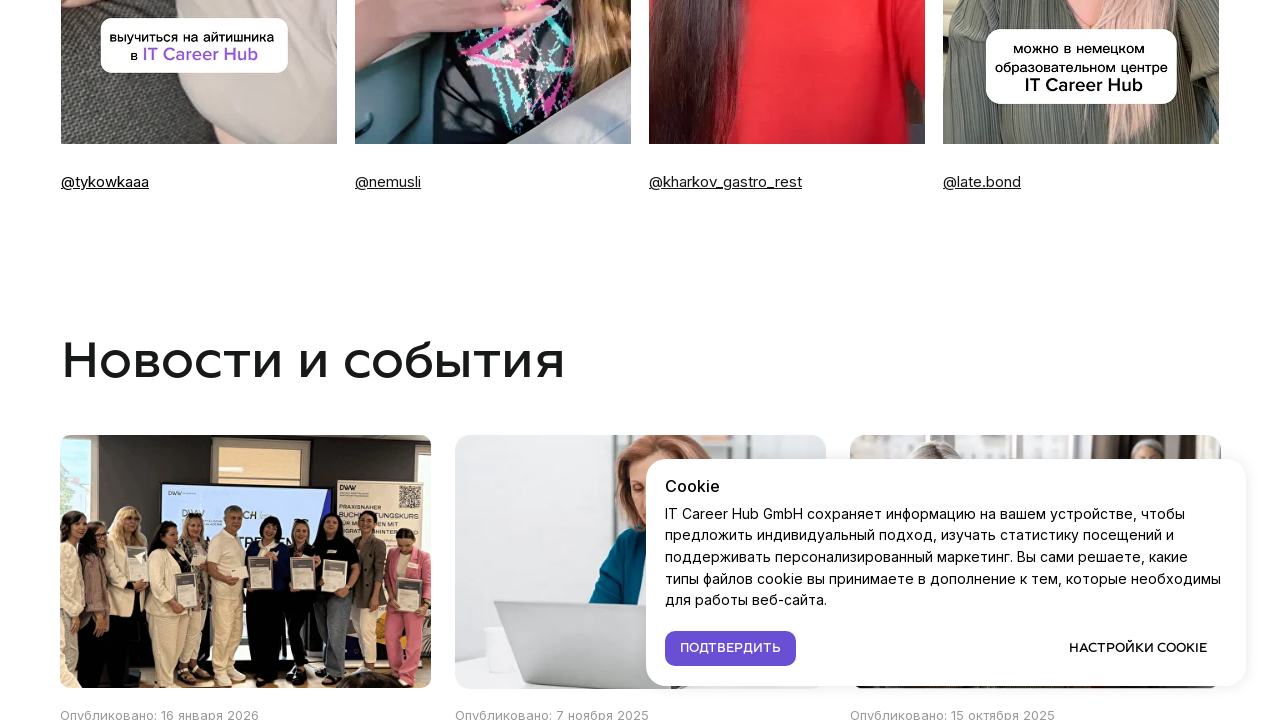

Waited for page to load (networkidle)
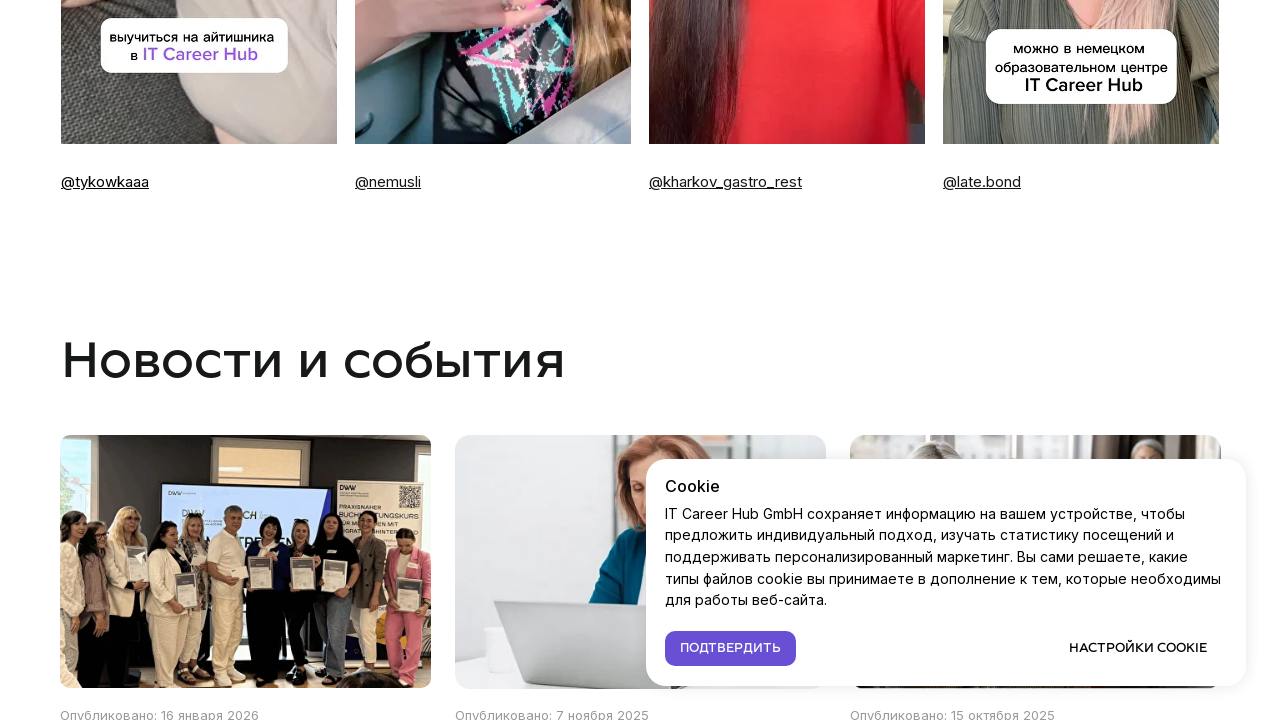

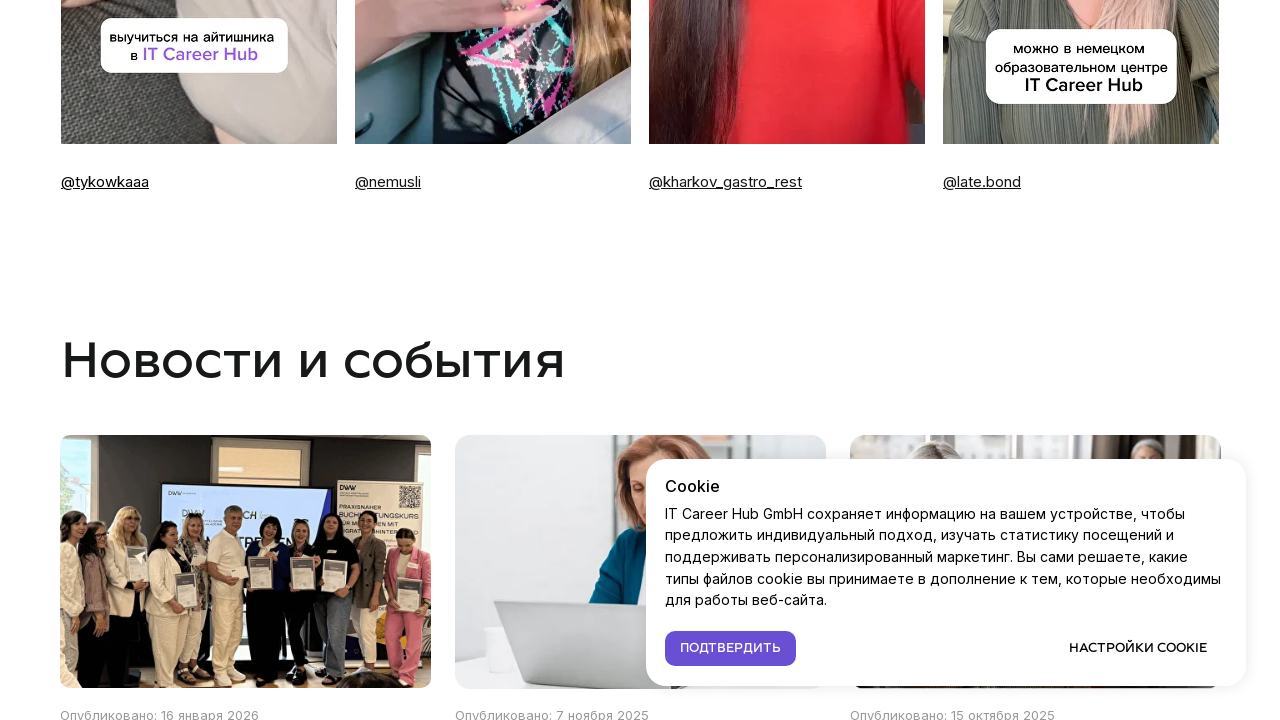